Tests a URL decryption tool by entering a URL into the input field, clicking the decrypt button to process it, and then clicking the copy button to copy the result.

Starting URL: http://www.xn--sss604efuw.com/jm/

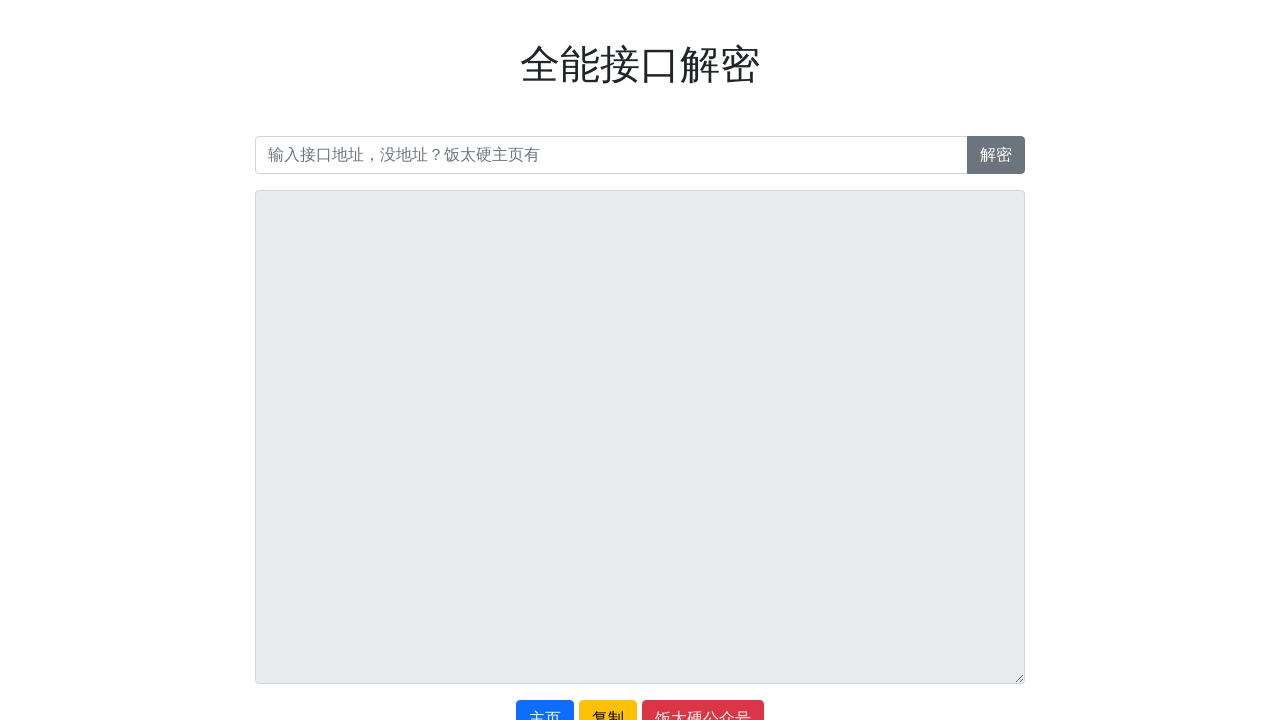

Filled URL input field with encrypted URL on #url
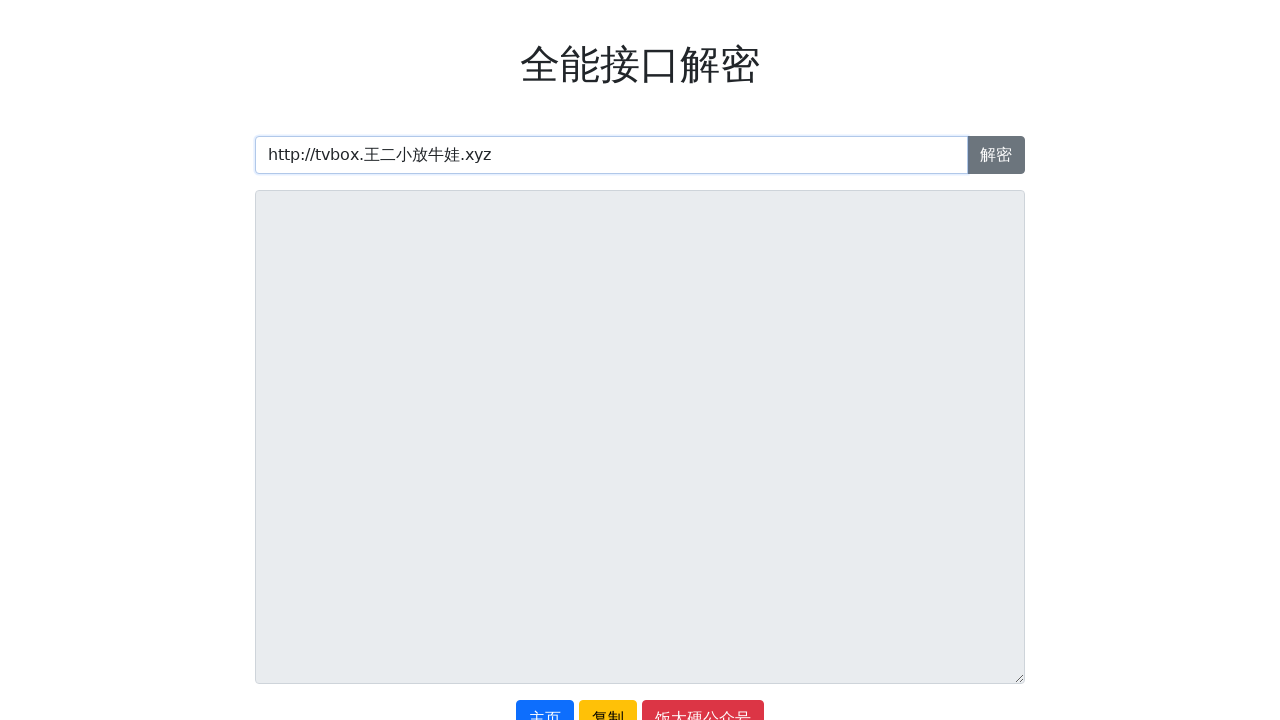

Clicked decrypt button to process the URL at (996, 155) on xpath=//button[contains(text(),'解密')]
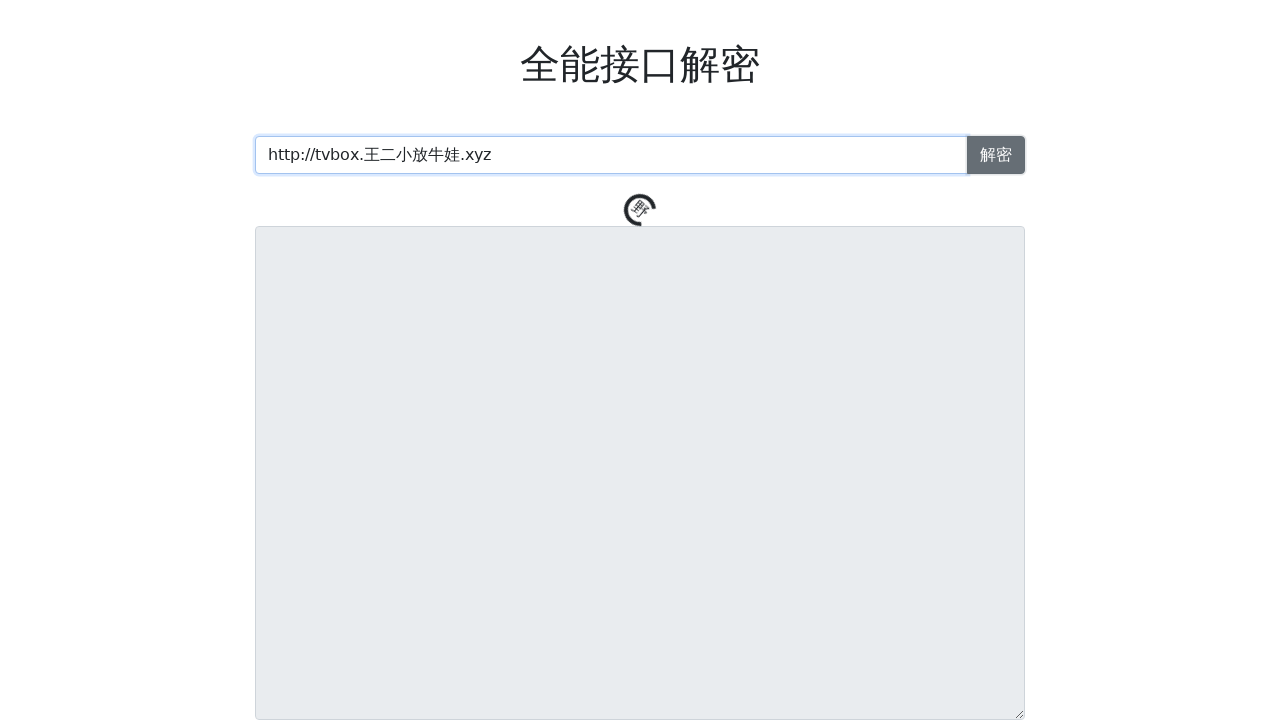

Waited 5 seconds for decryption to complete
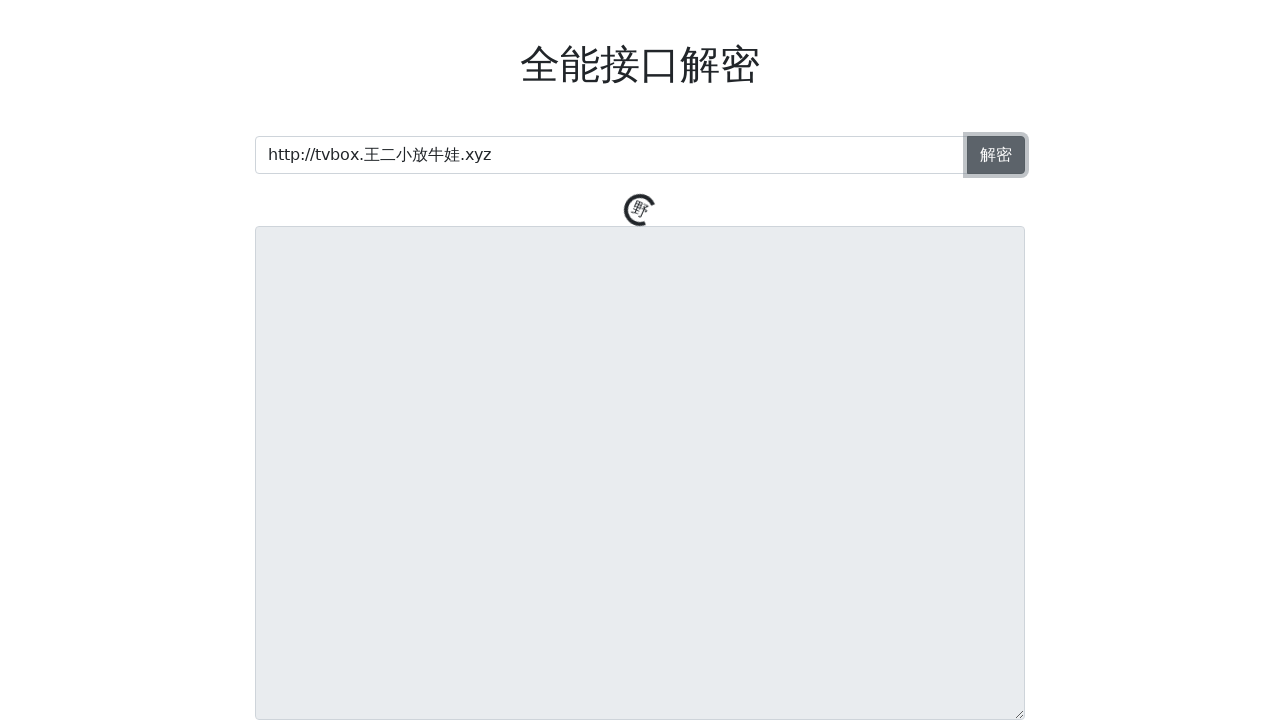

Clicked copy button to copy decrypted result at (608, 701) on xpath=//button[contains(text(),'复制')]
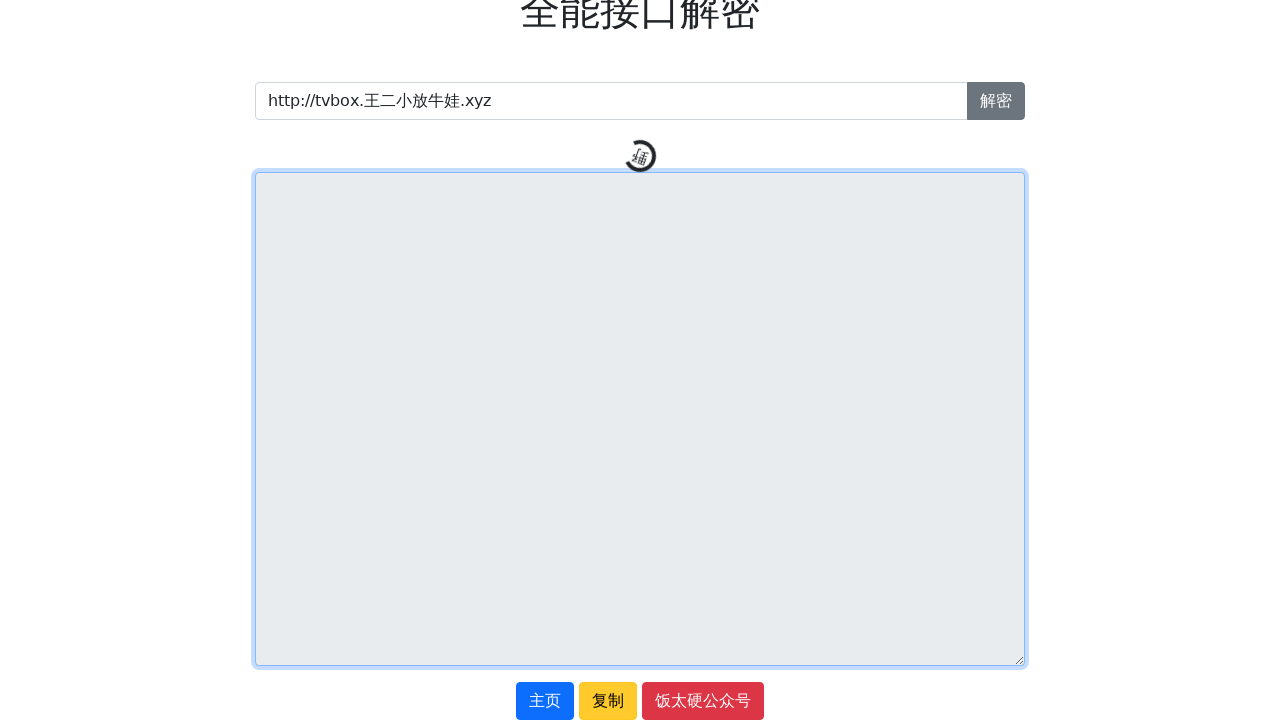

Verified decrypted result is displayed
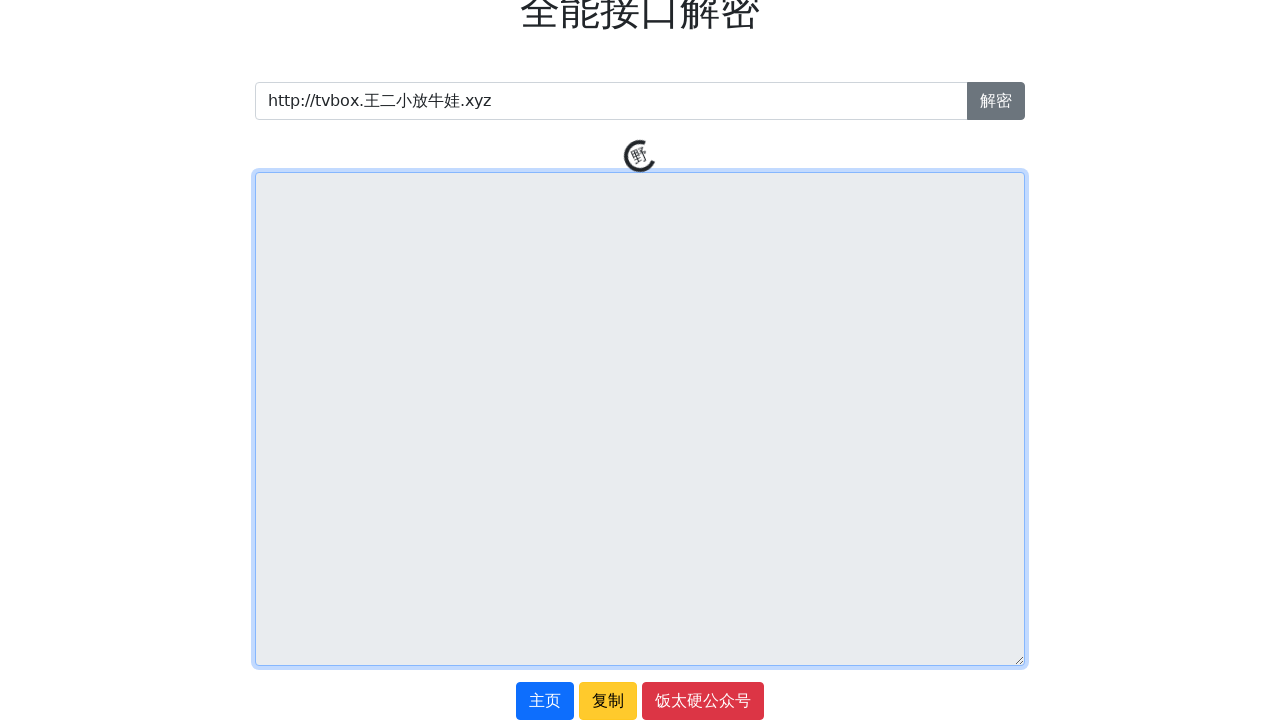

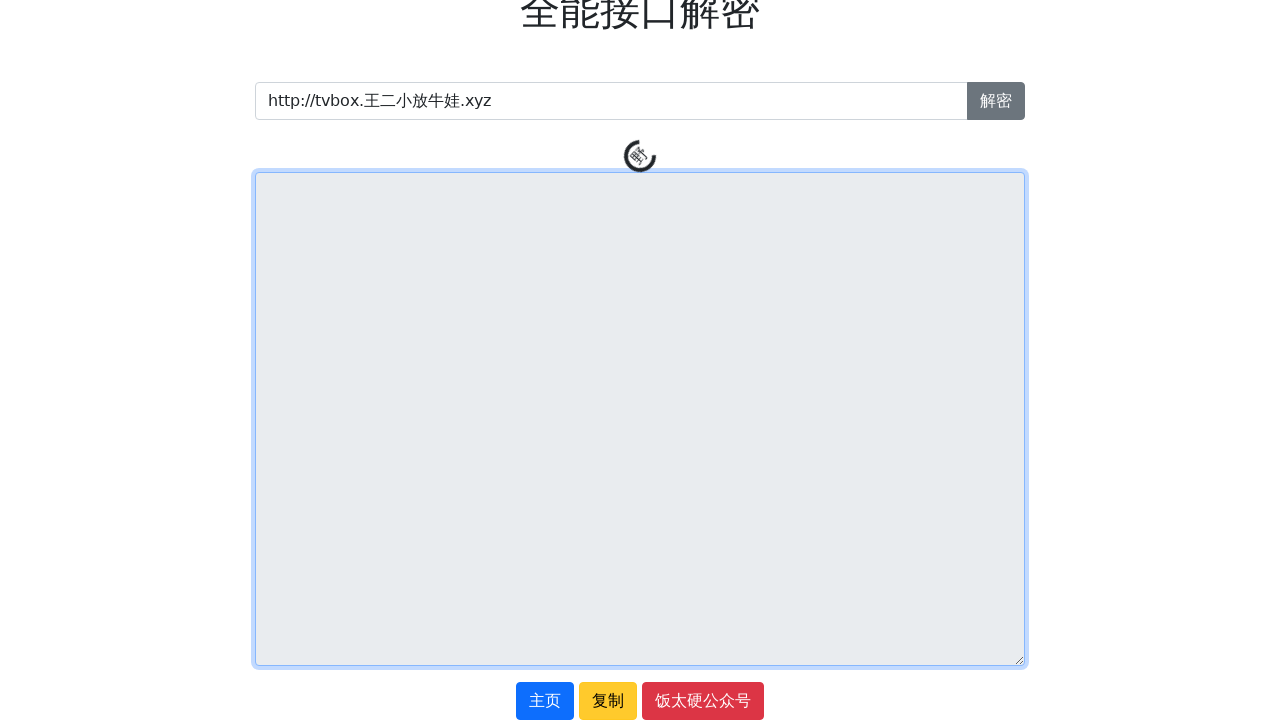